Navigates to Rahul Shetty Academy website and verifies that images are present on the page by waiting for image elements to load.

Starting URL: https://www.rahulshettyacademy.com/

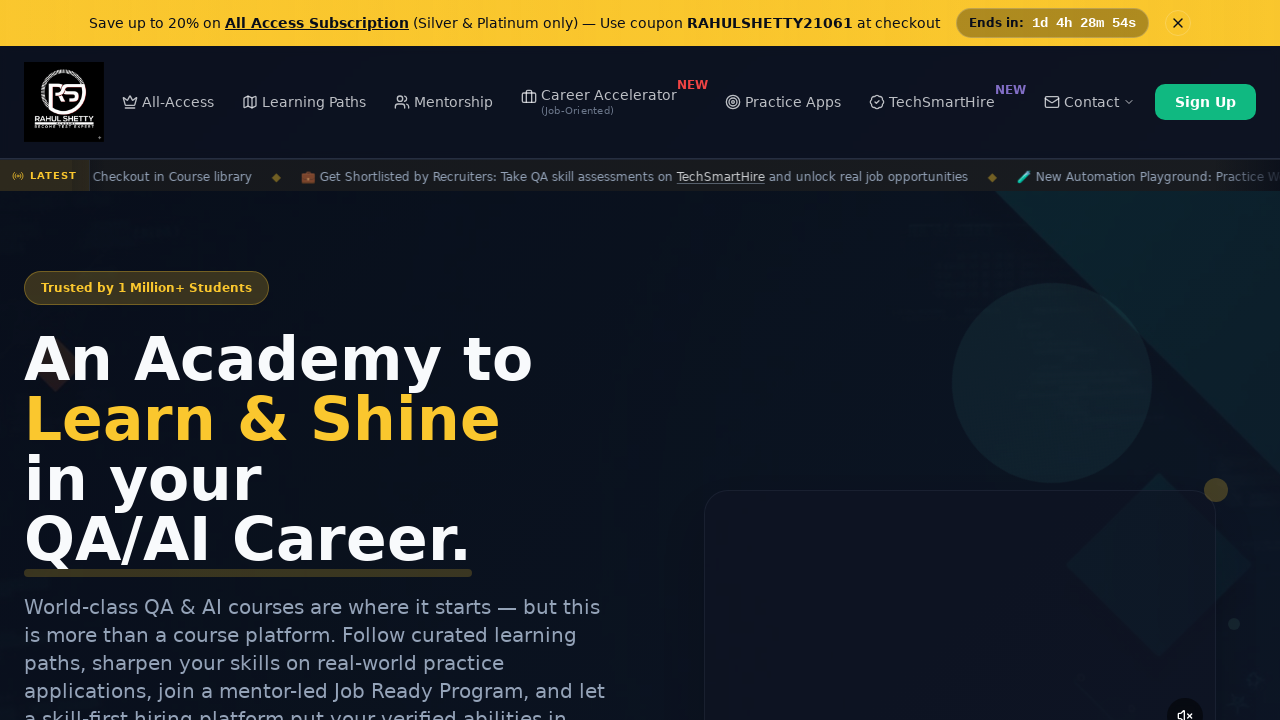

Waited for image elements to be attached to the DOM
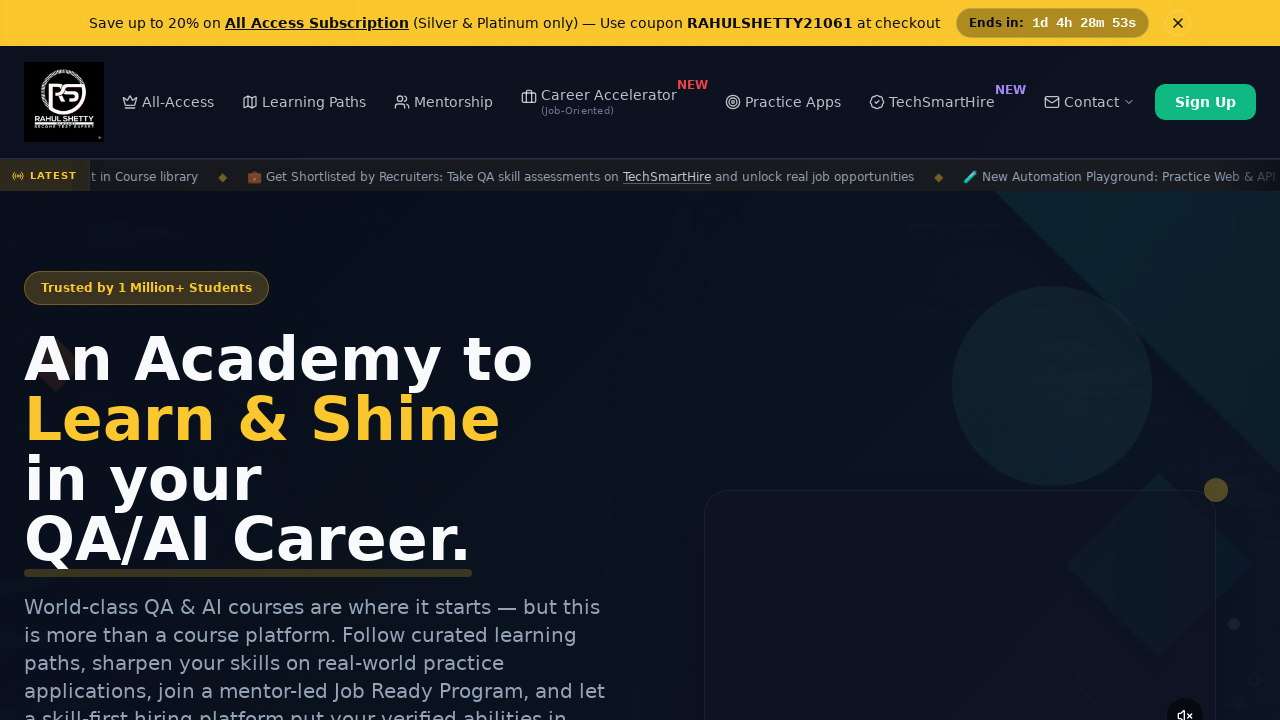

Located all image elements on the page
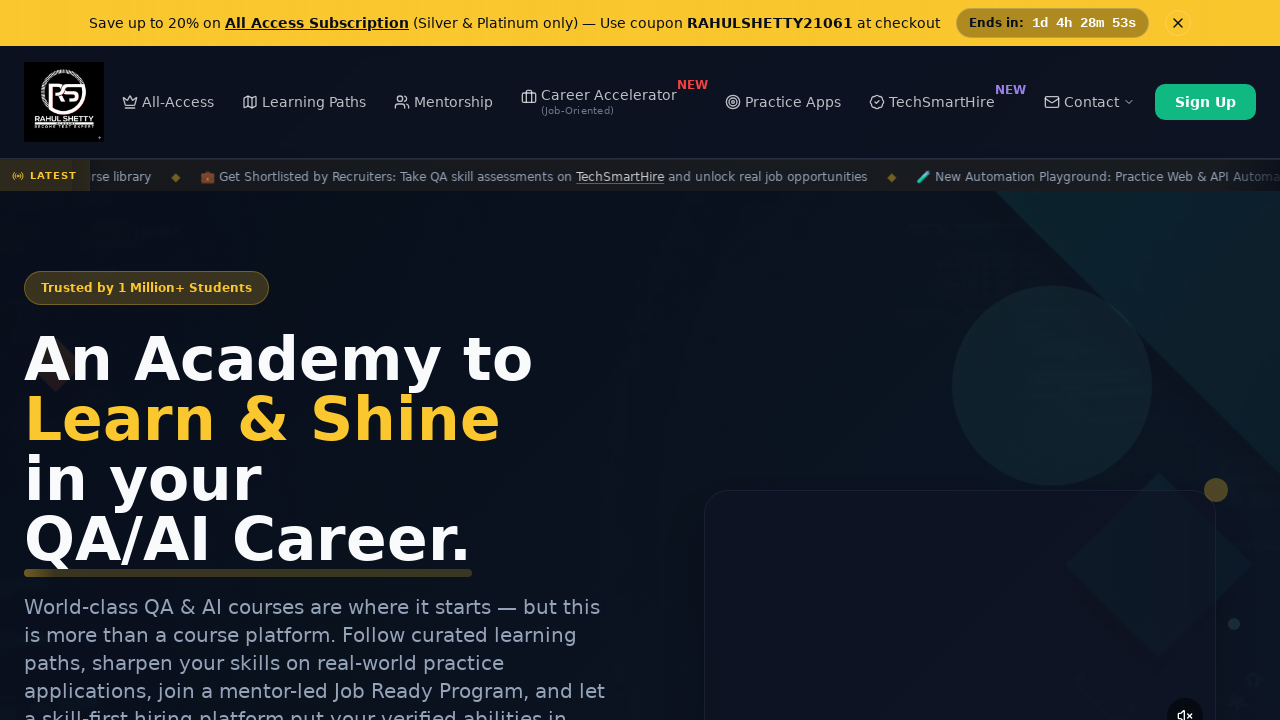

Verified first image element is attached to the DOM
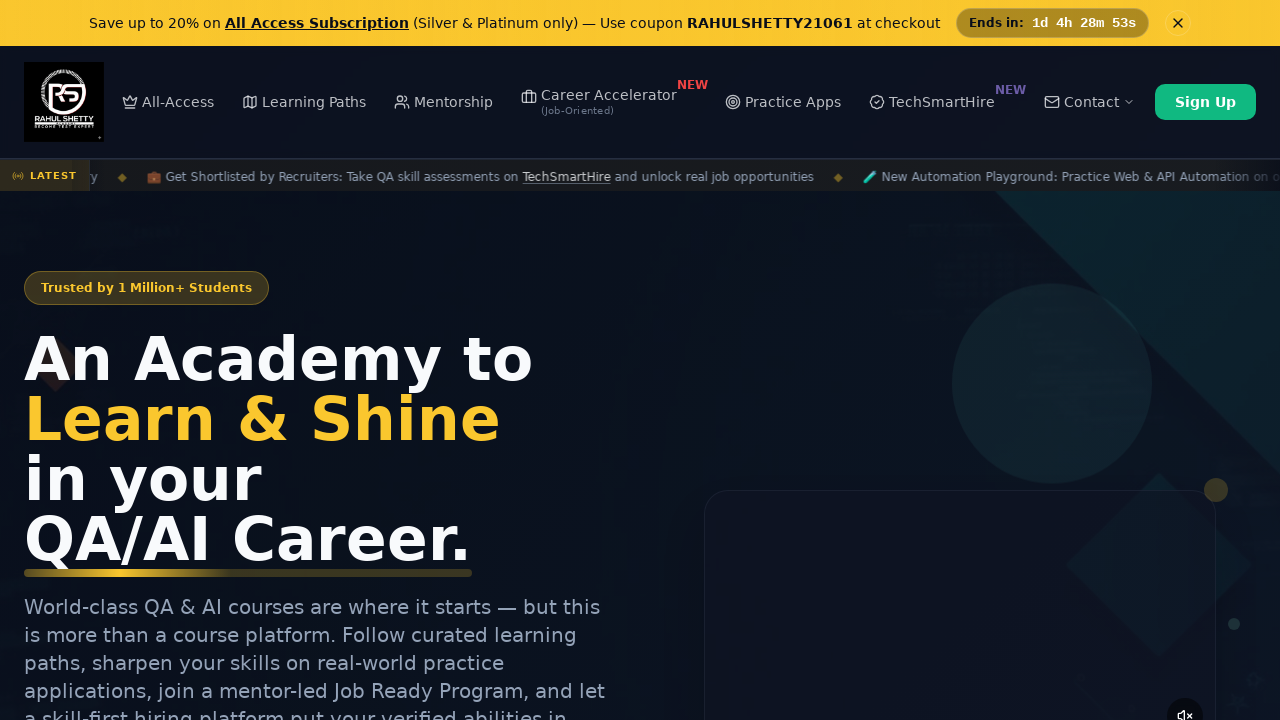

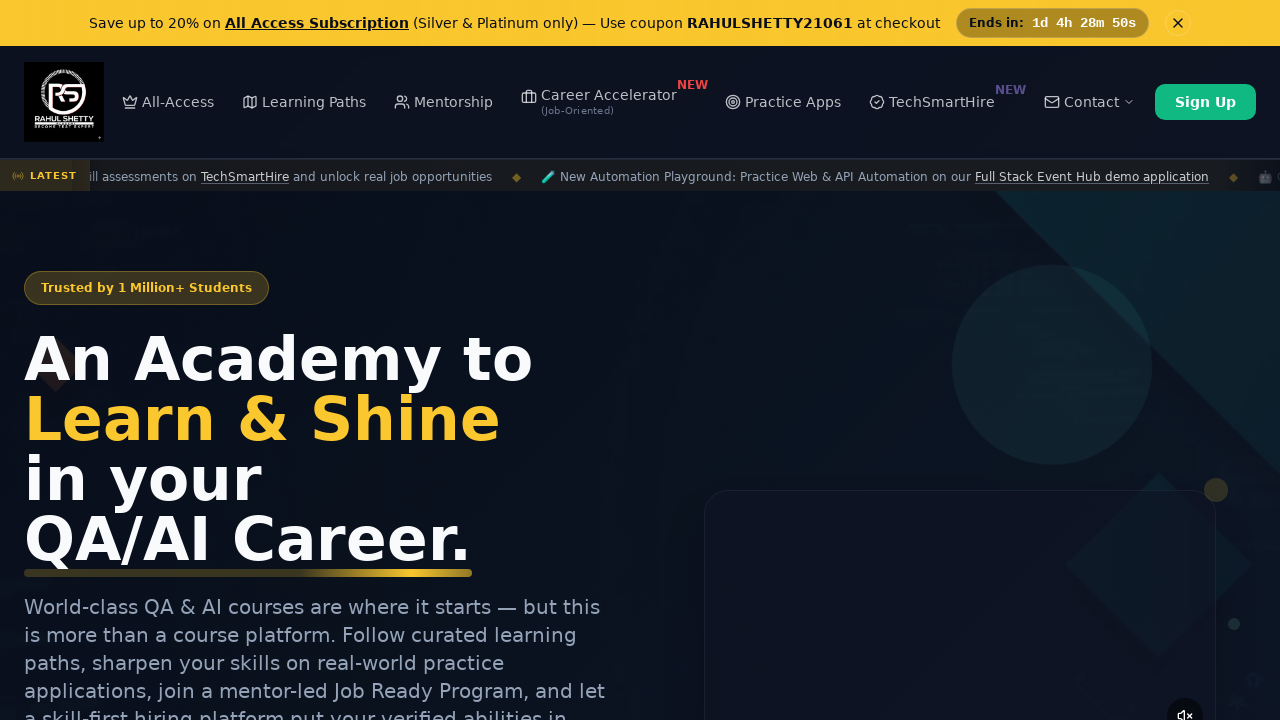